Tests window handling functionality by clicking a link that opens a new window/tab, then switches to the newly opened child window.

Starting URL: https://rahulshettyacademy.com/loginpagePractise/#

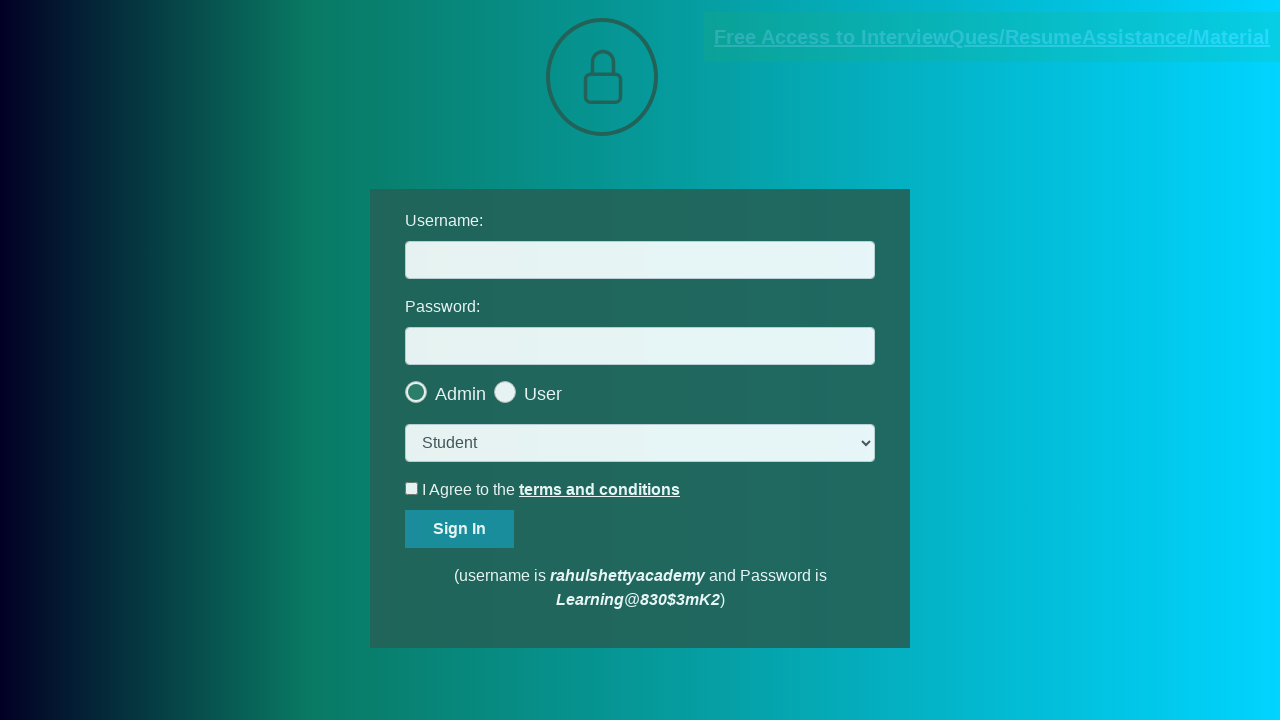

Clicked blinking text link to open new window/tab at (992, 37) on .blinkingText
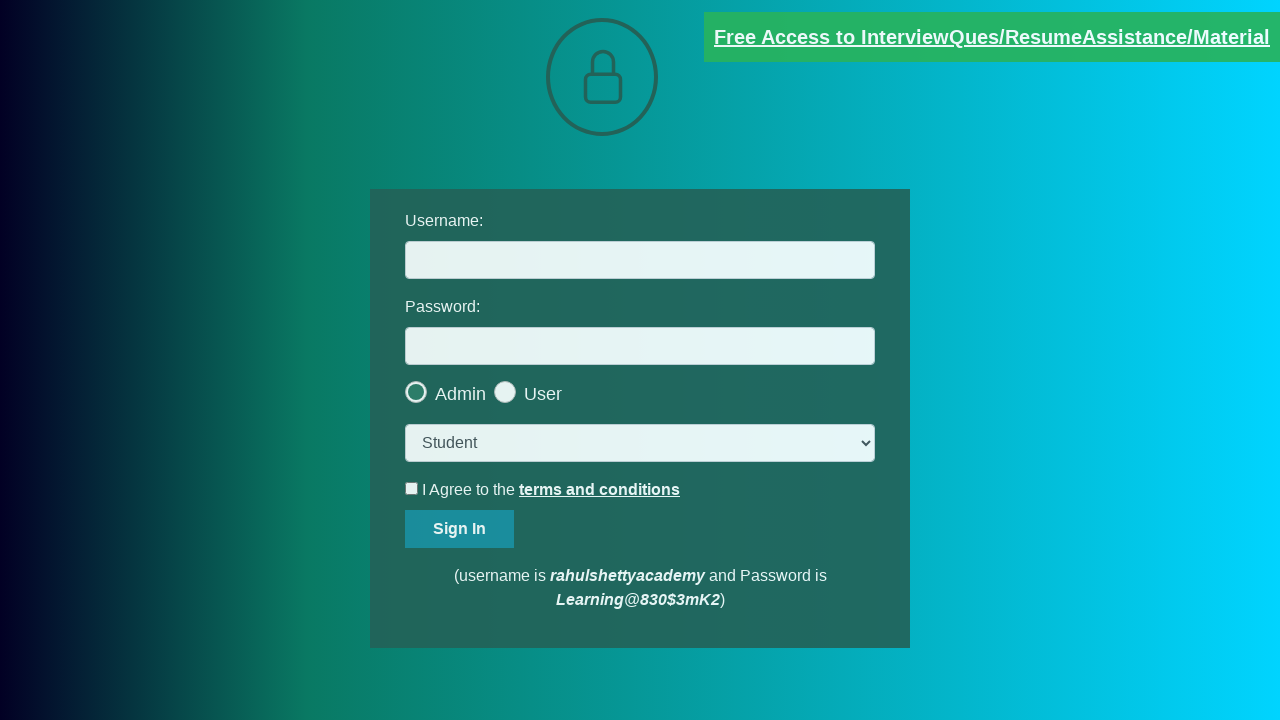

Captured reference to newly opened child window/tab
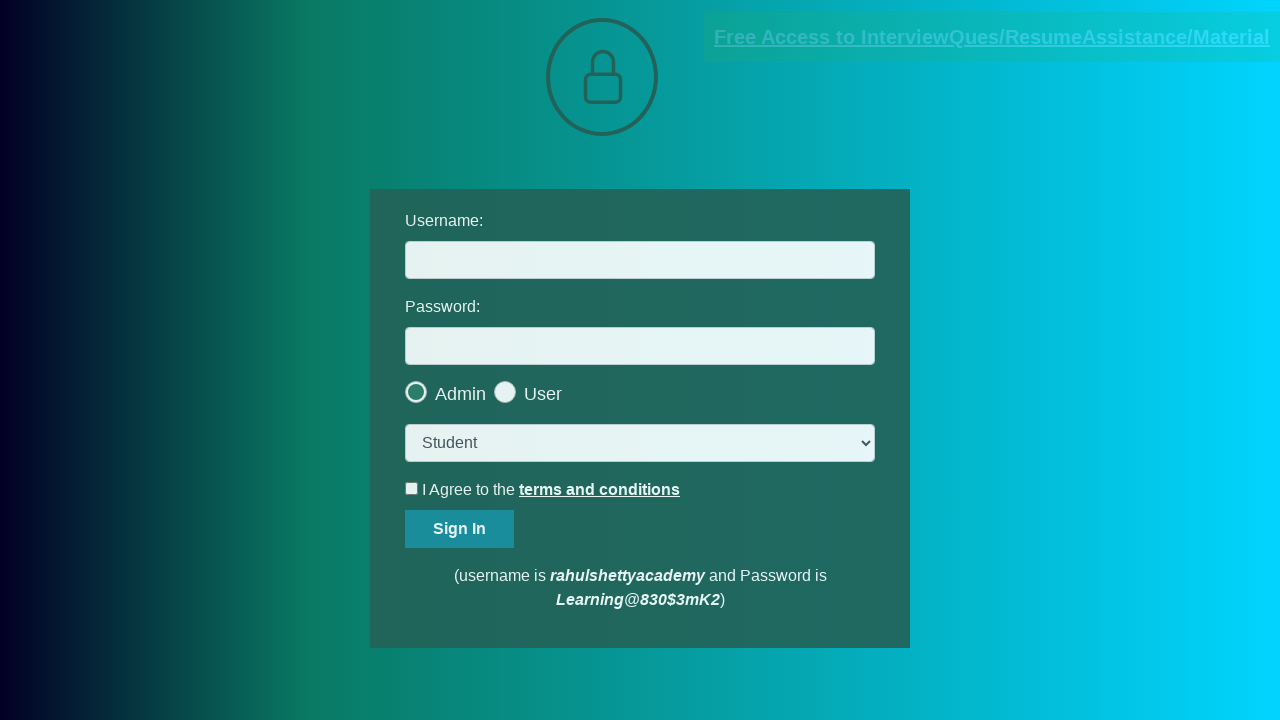

New window/tab loaded successfully
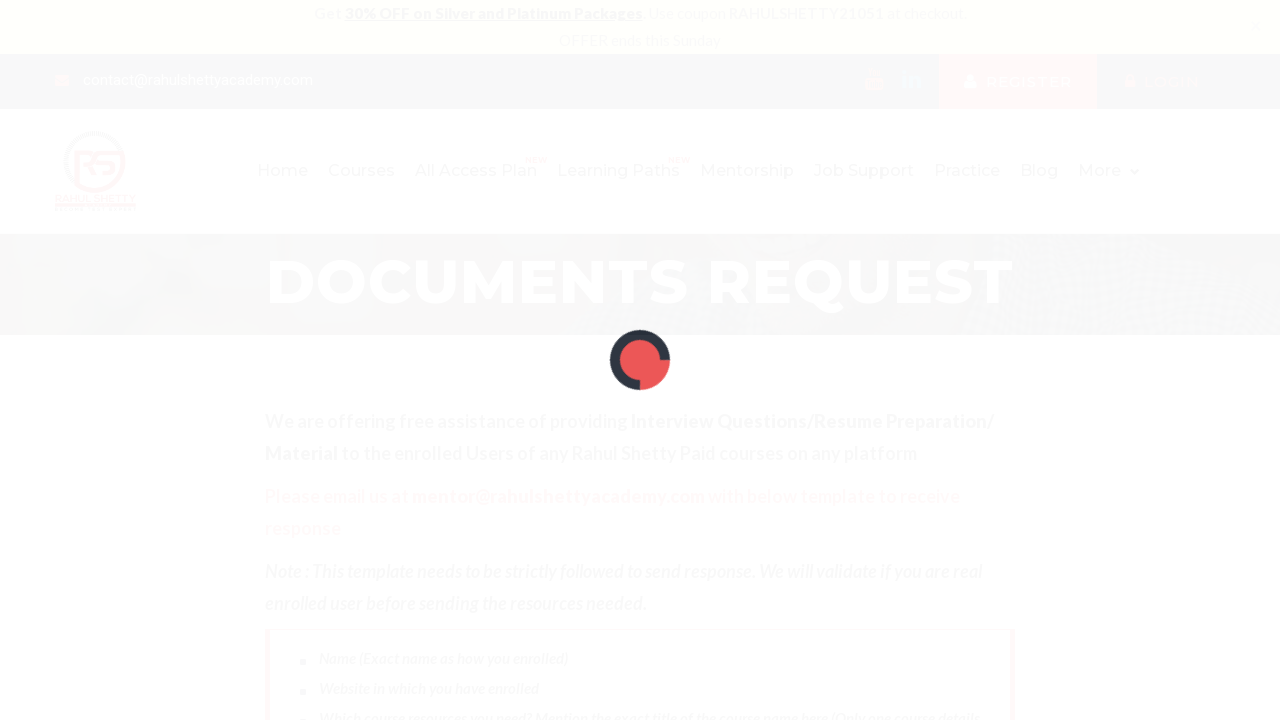

Verified child window exists and focus switched to new window
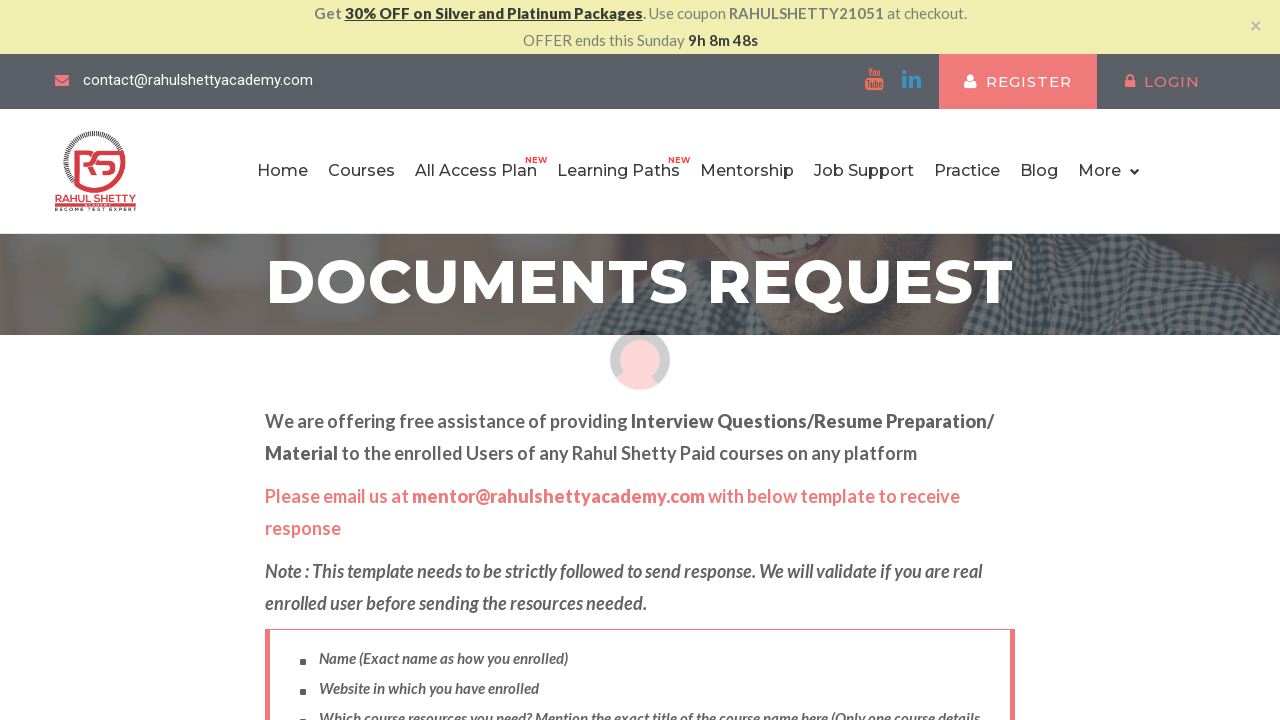

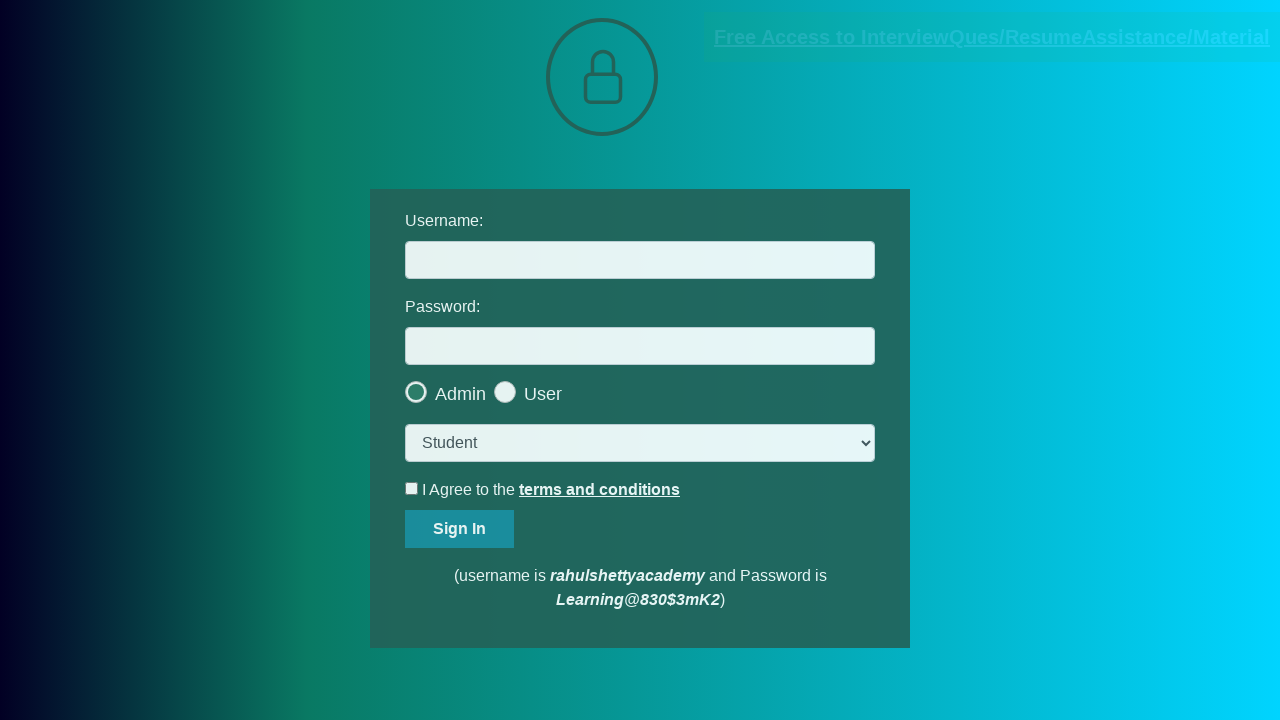